Searches for "iPhone 15 Pro" on Tokopedia e-commerce website and validates that search results are displayed.

Starting URL: https://www.tokopedia.com/

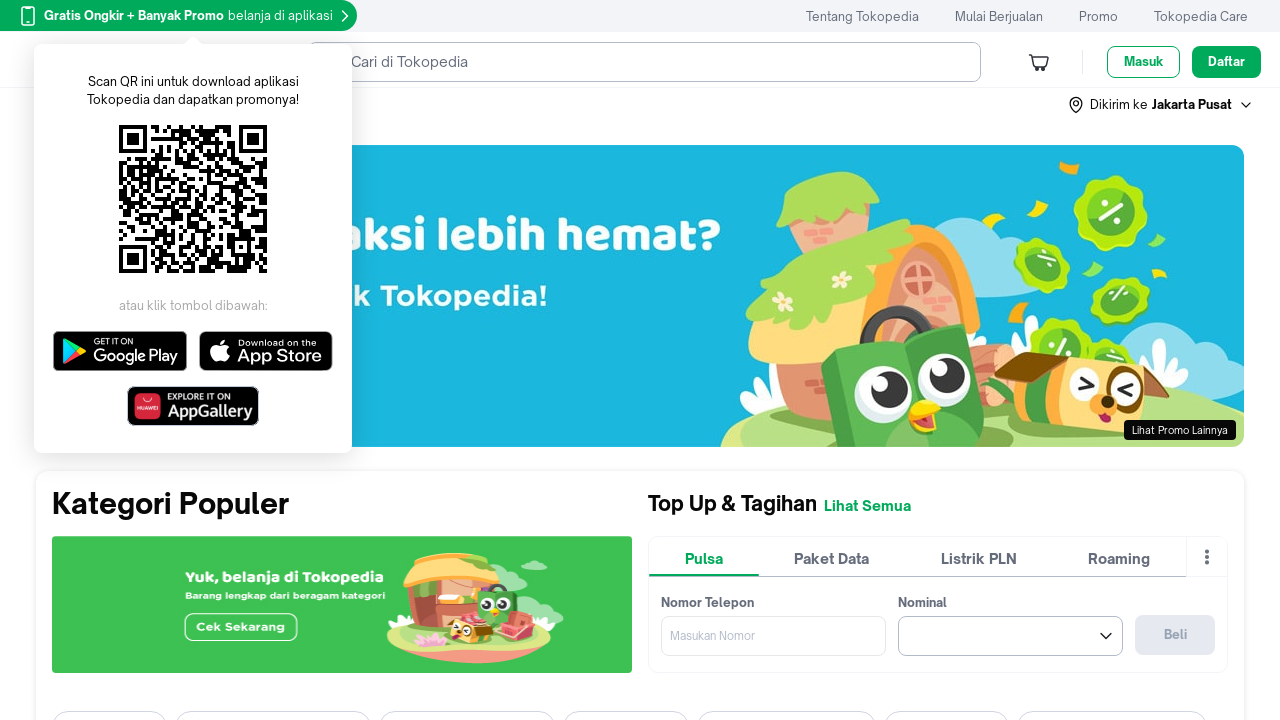

Filled search field with 'iPhone 15 Pro' on internal:attr=[placeholder="Cari di Tokopedia"i]
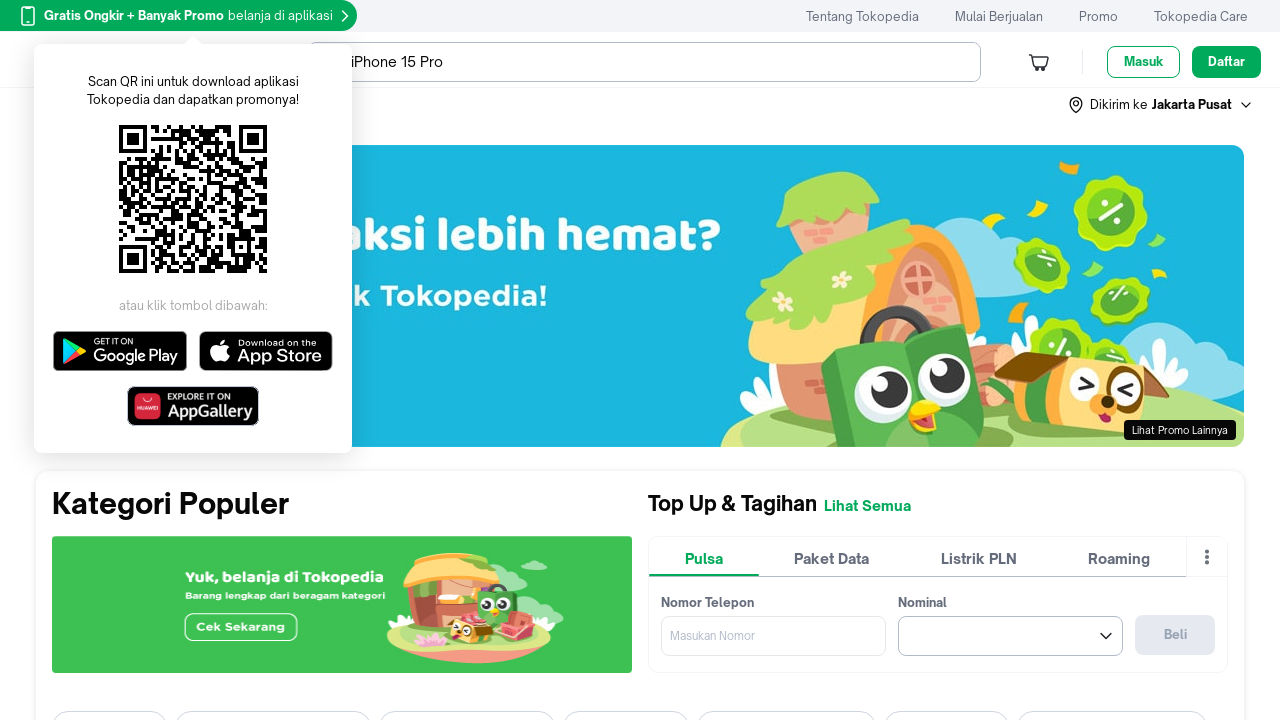

Pressed Enter to submit search query on internal:attr=[placeholder="Cari di Tokopedia"i]
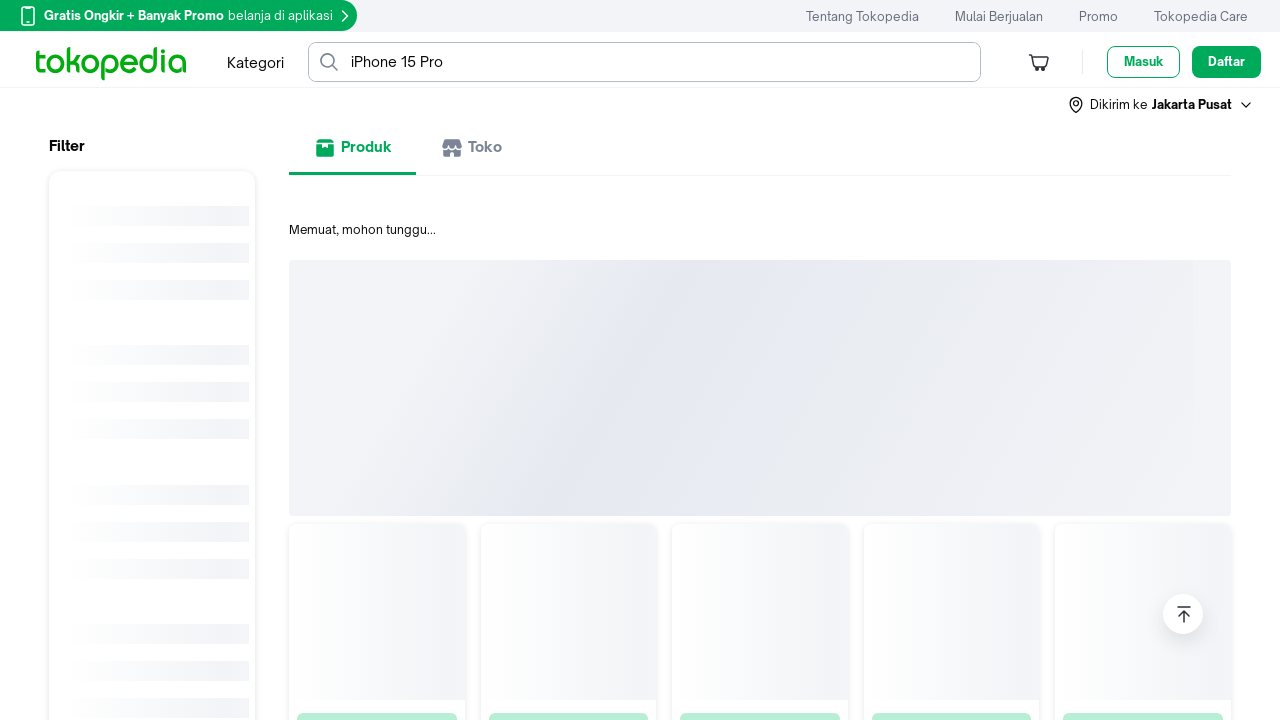

Search results displayed successfully on Tokopedia
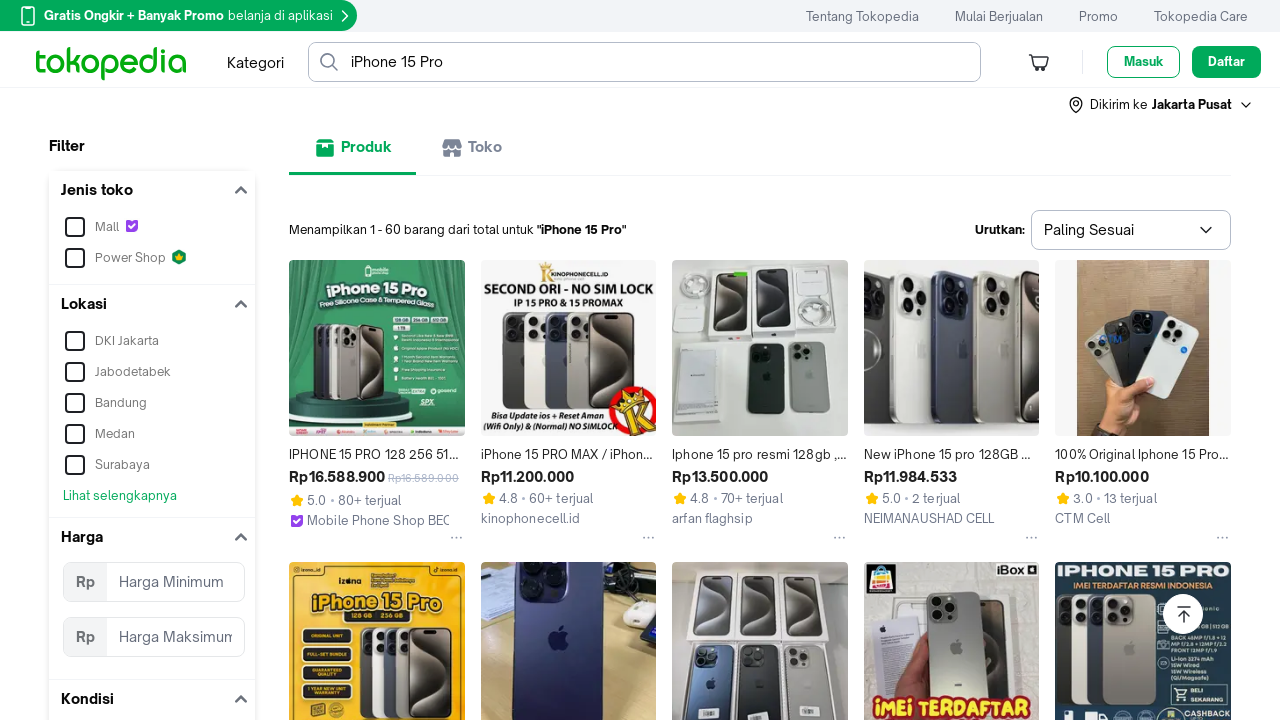

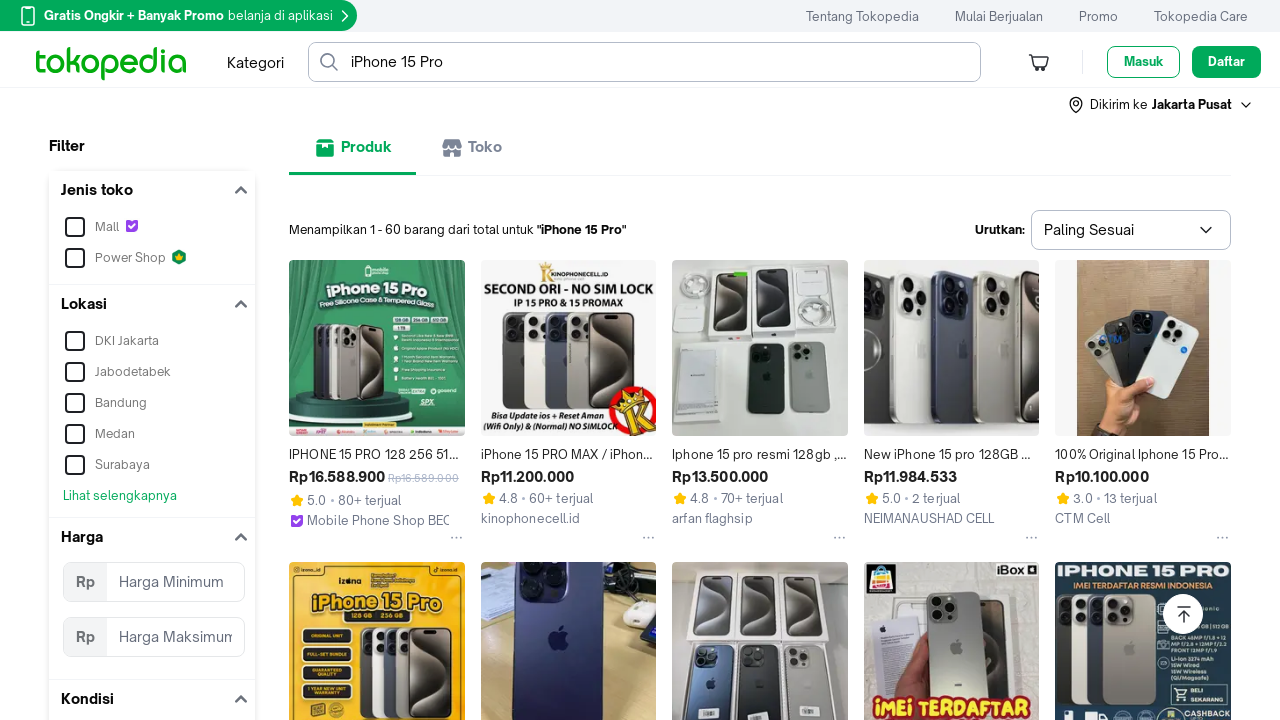